Tests registration form email validation by entering invalid email format and verifying appropriate error messages

Starting URL: https://alada.vn/tai-khoan/dang-ky.html

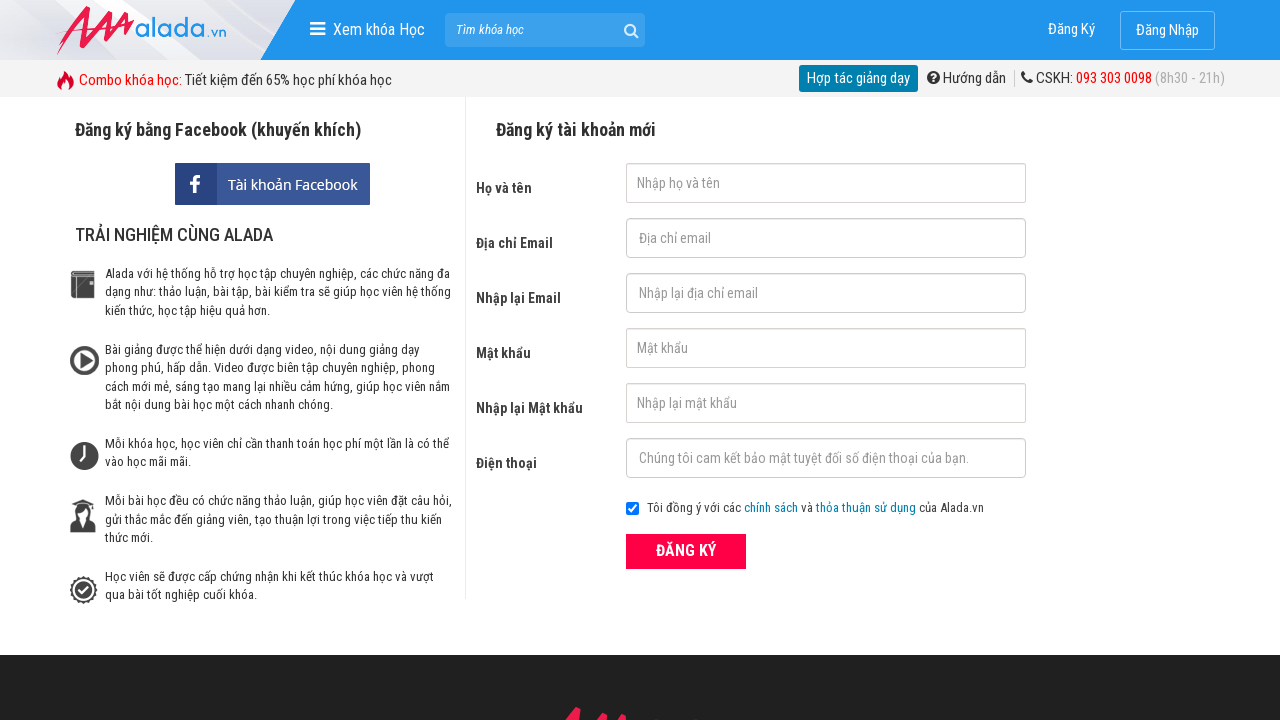

Filled first name field with 'Hoàng Mai' on #txtFirstname
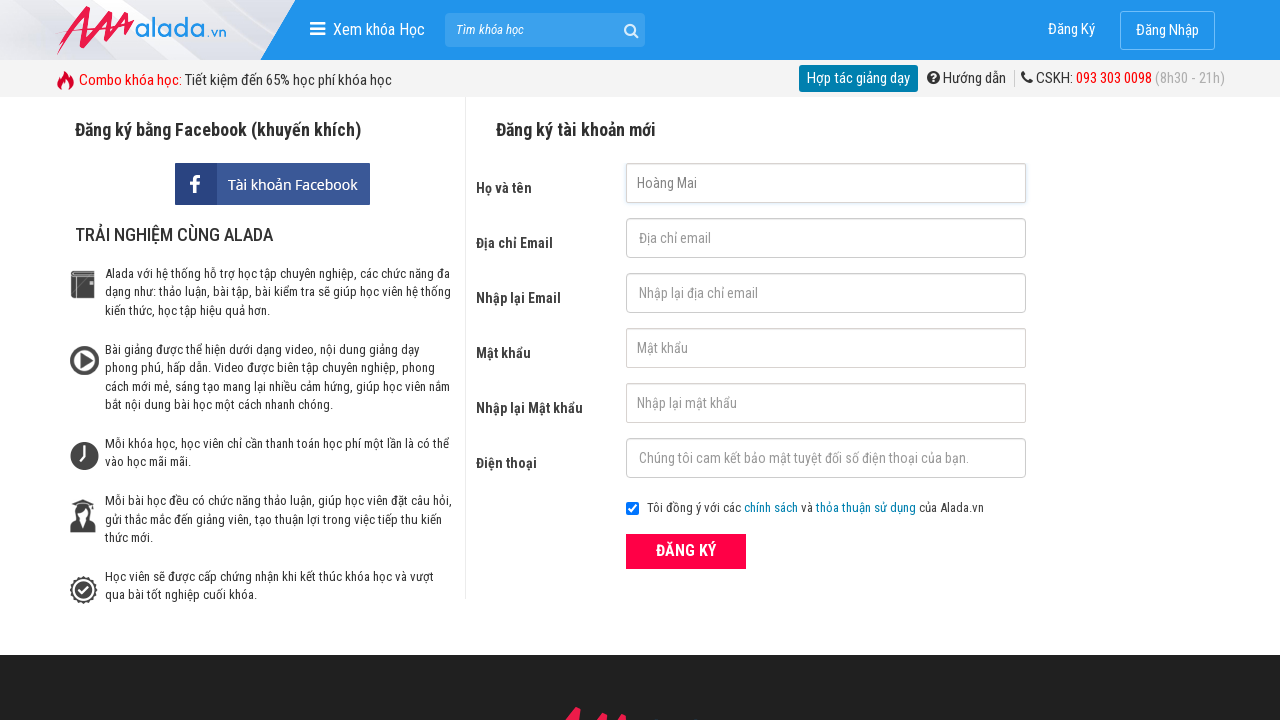

Filled email field with invalid email format 'mai@123@123' on input#txtEmail
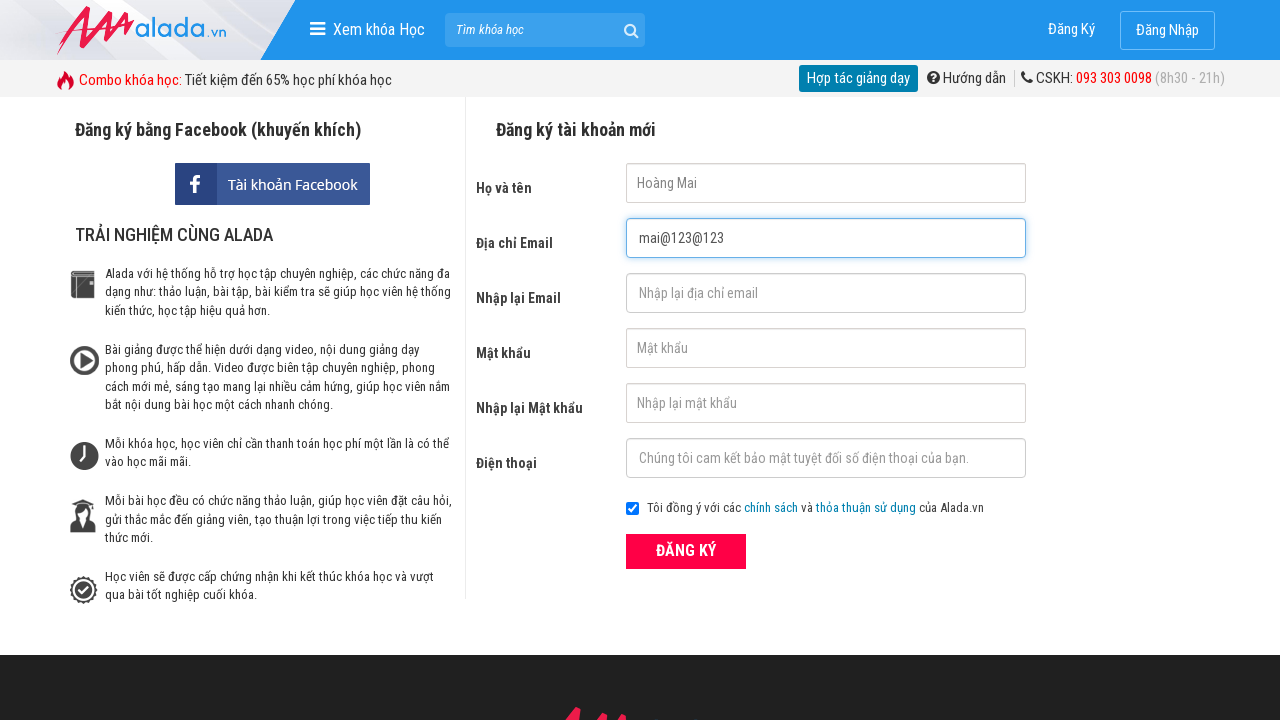

Filled confirm email field with invalid email format 'mai@123@123' on input[name='txtCEmail']
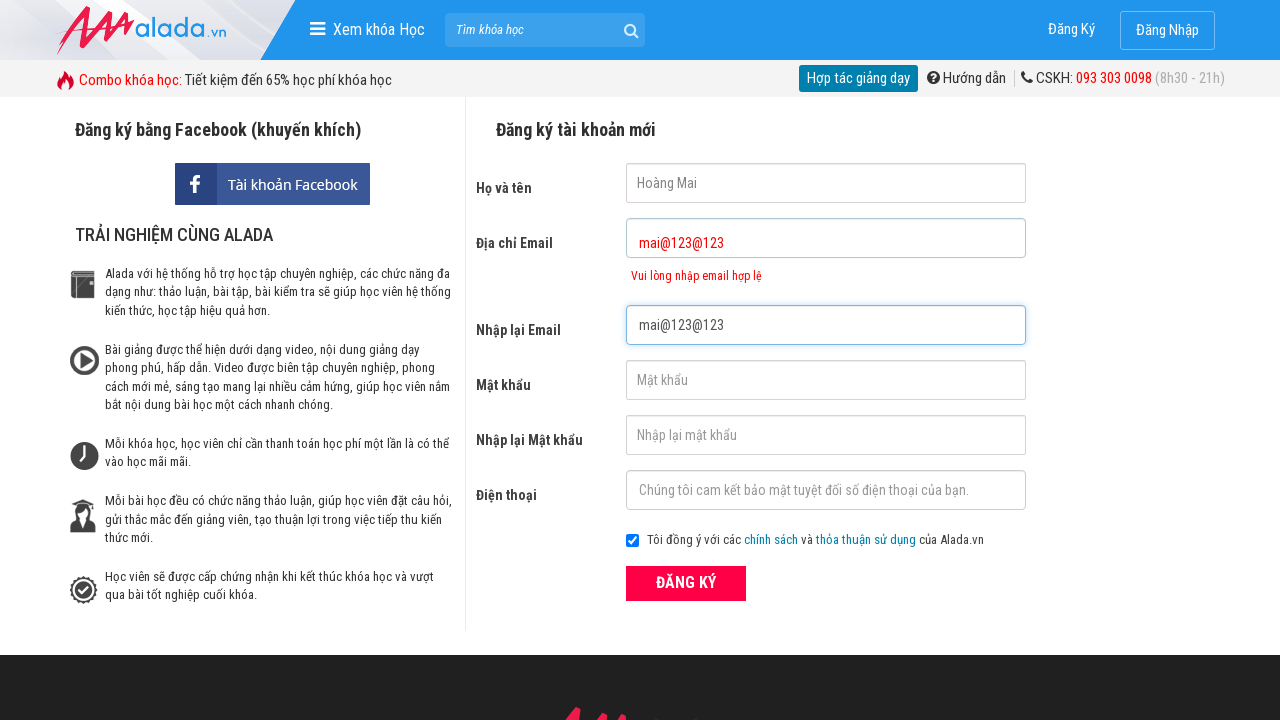

Filled password field with '12345678' on #txtPassword
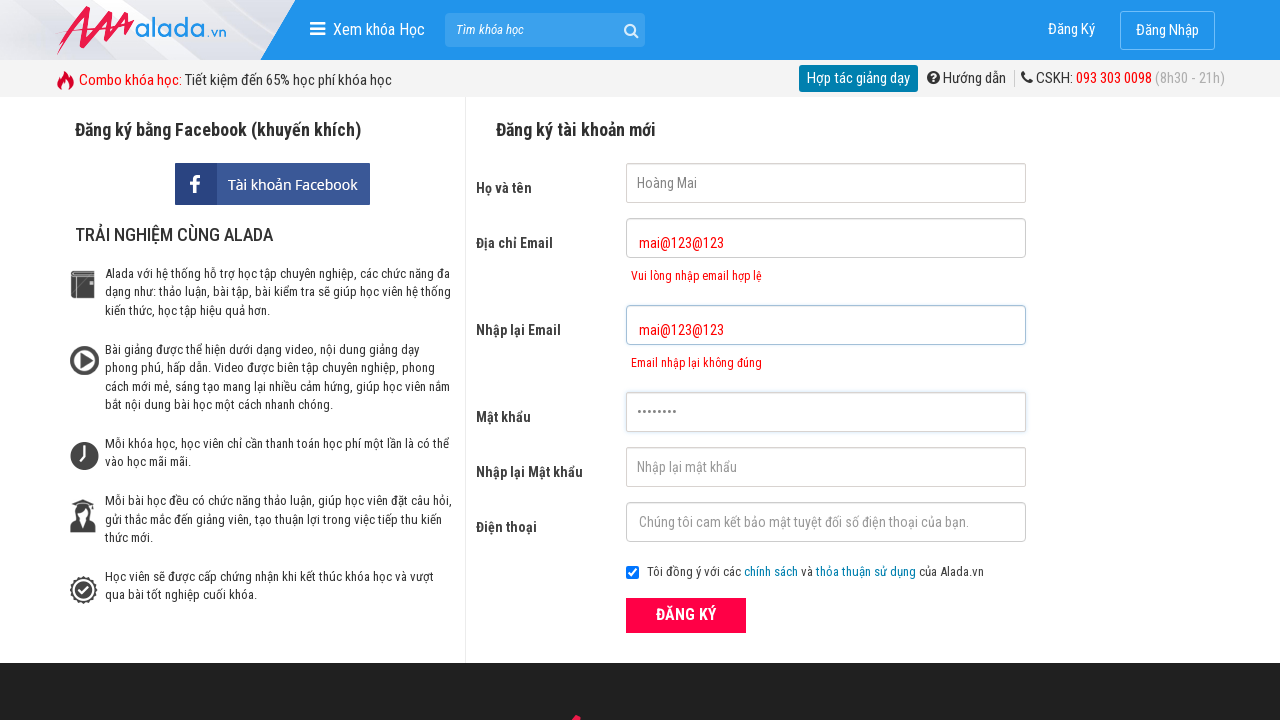

Filled confirm password field with '12345678' on #txtCPassword
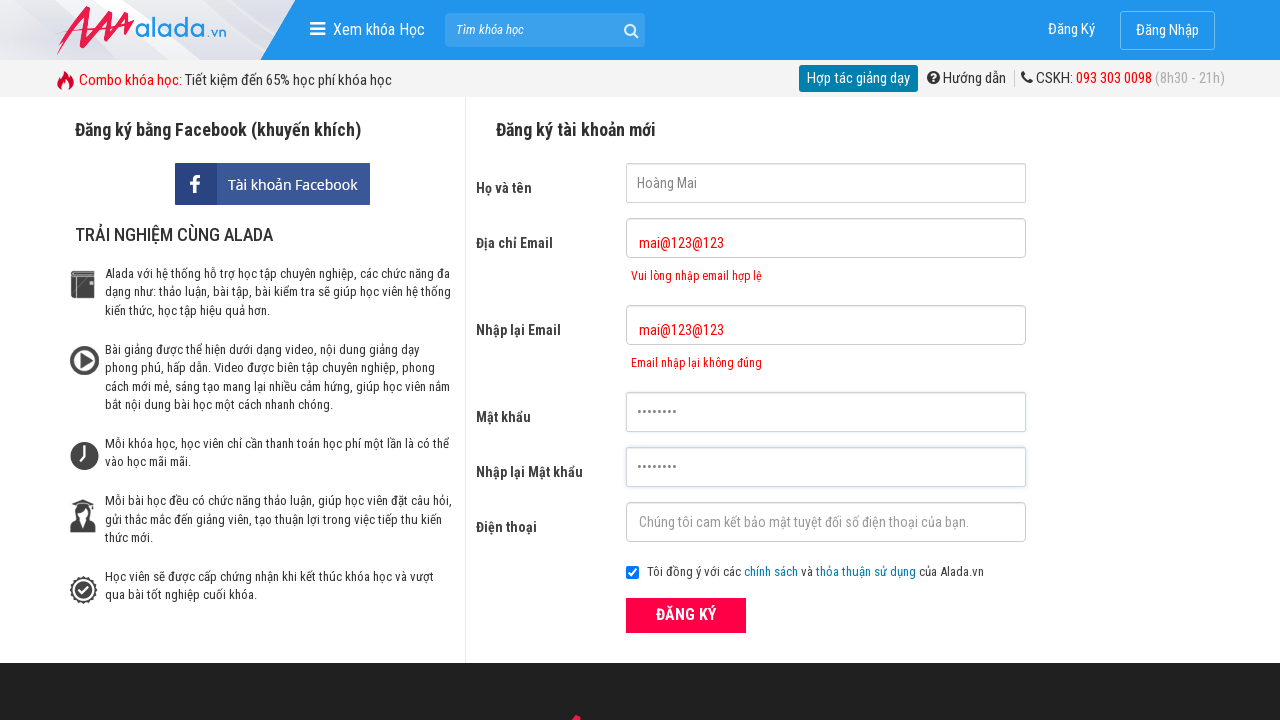

Filled phone field with '0987451365' on input#txtPhone
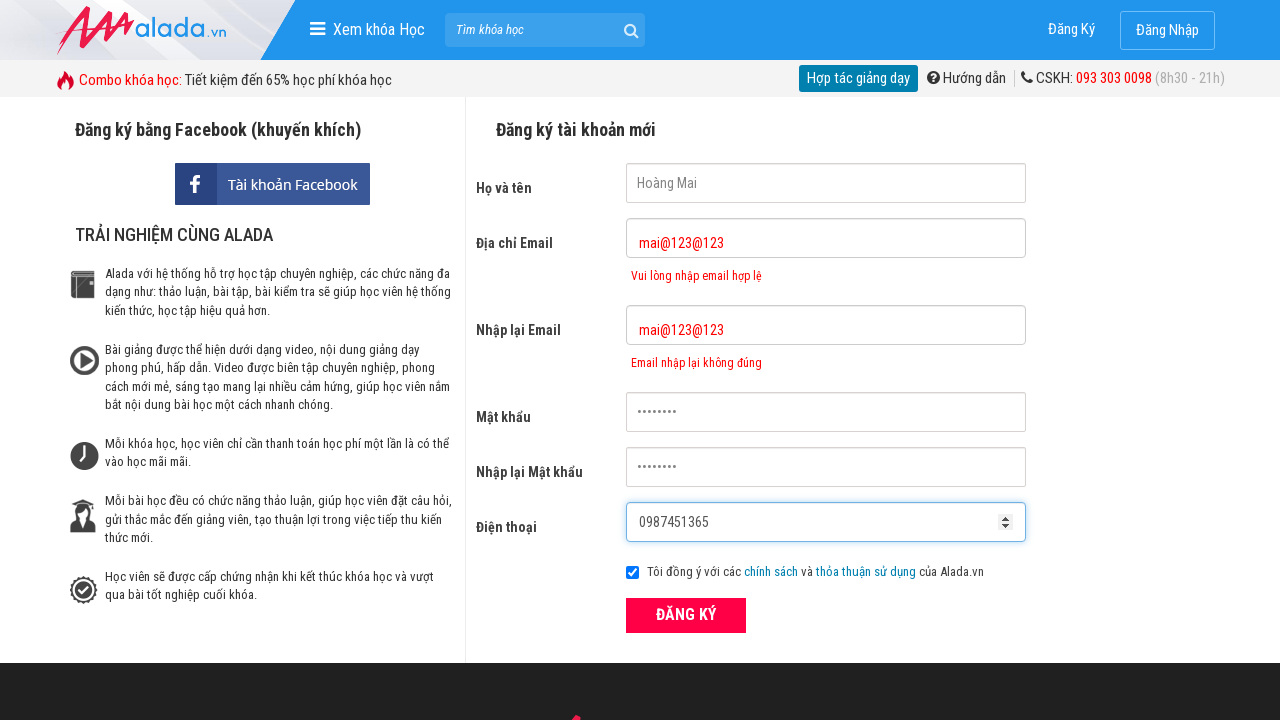

Clicked submit button to register at (686, 615) on button[type='submit']
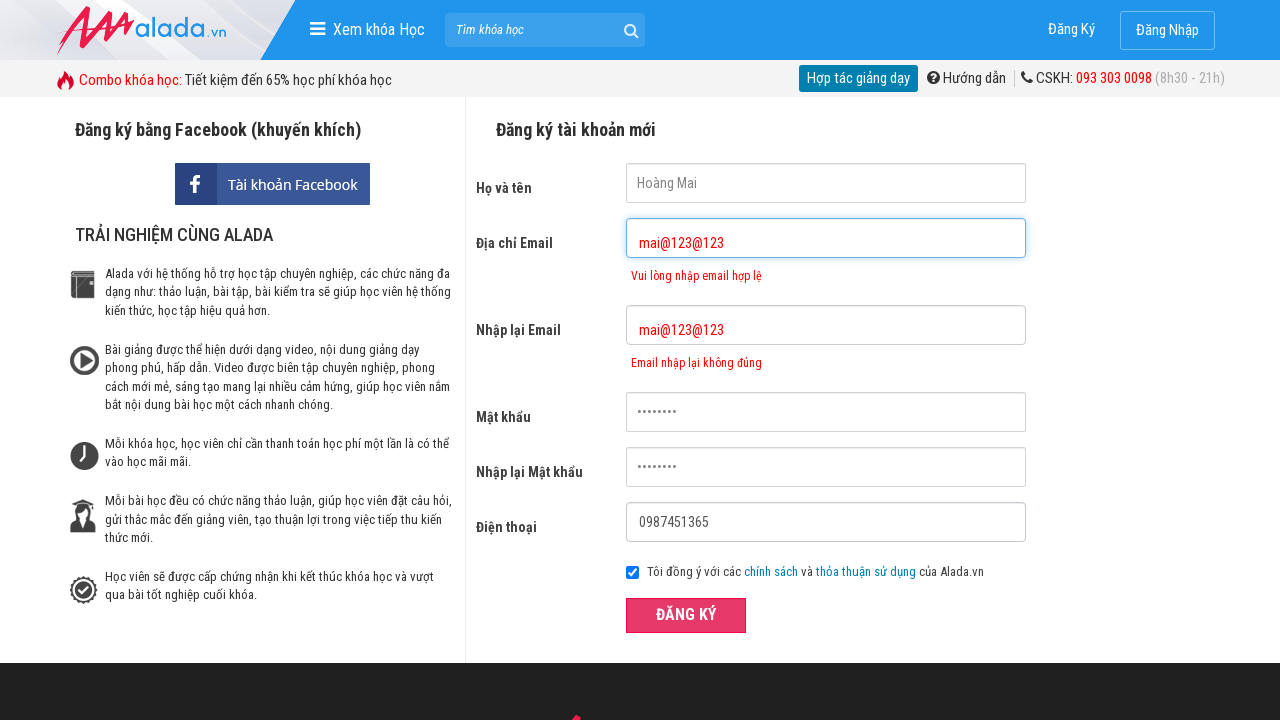

Email error message appeared
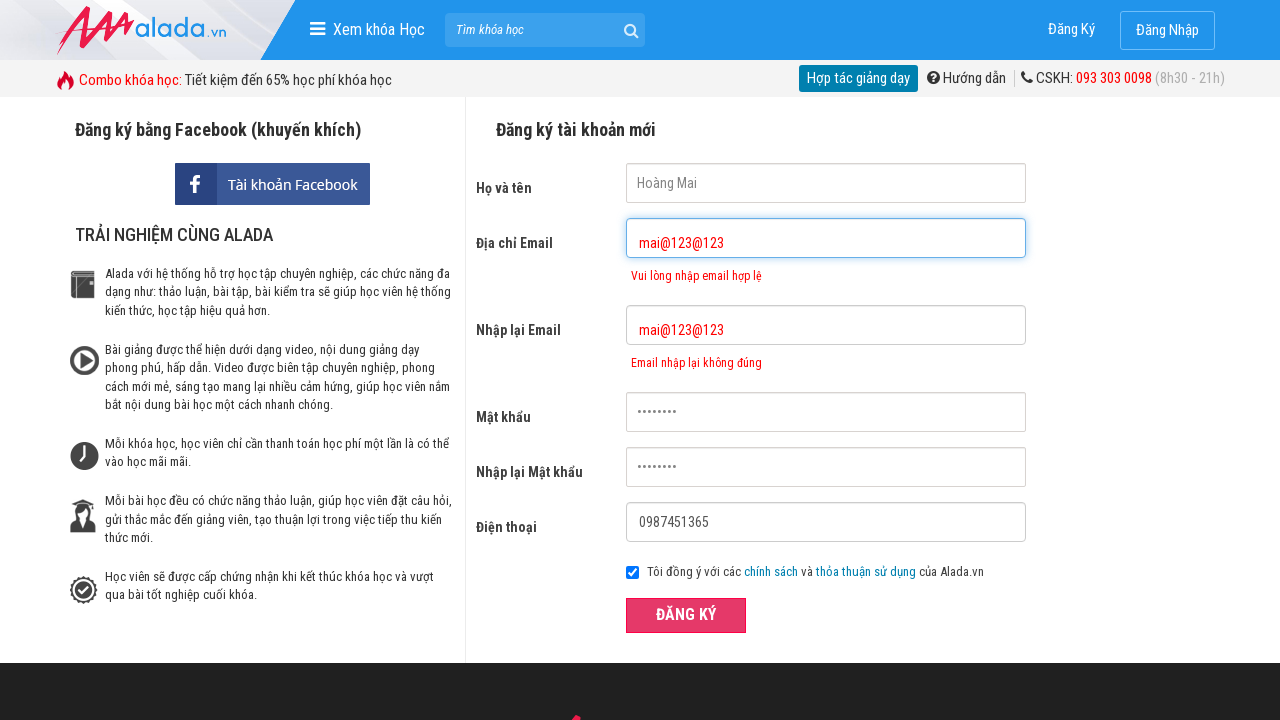

Confirm email error message appeared, validating email format rejection
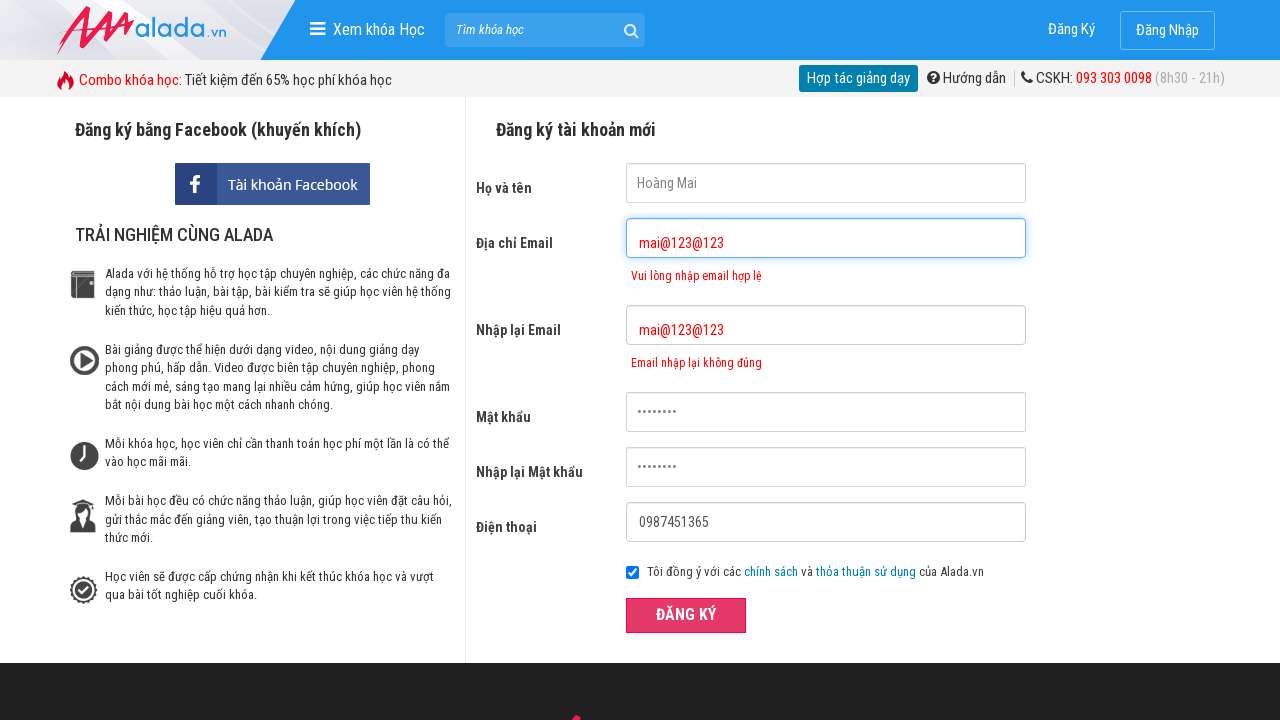

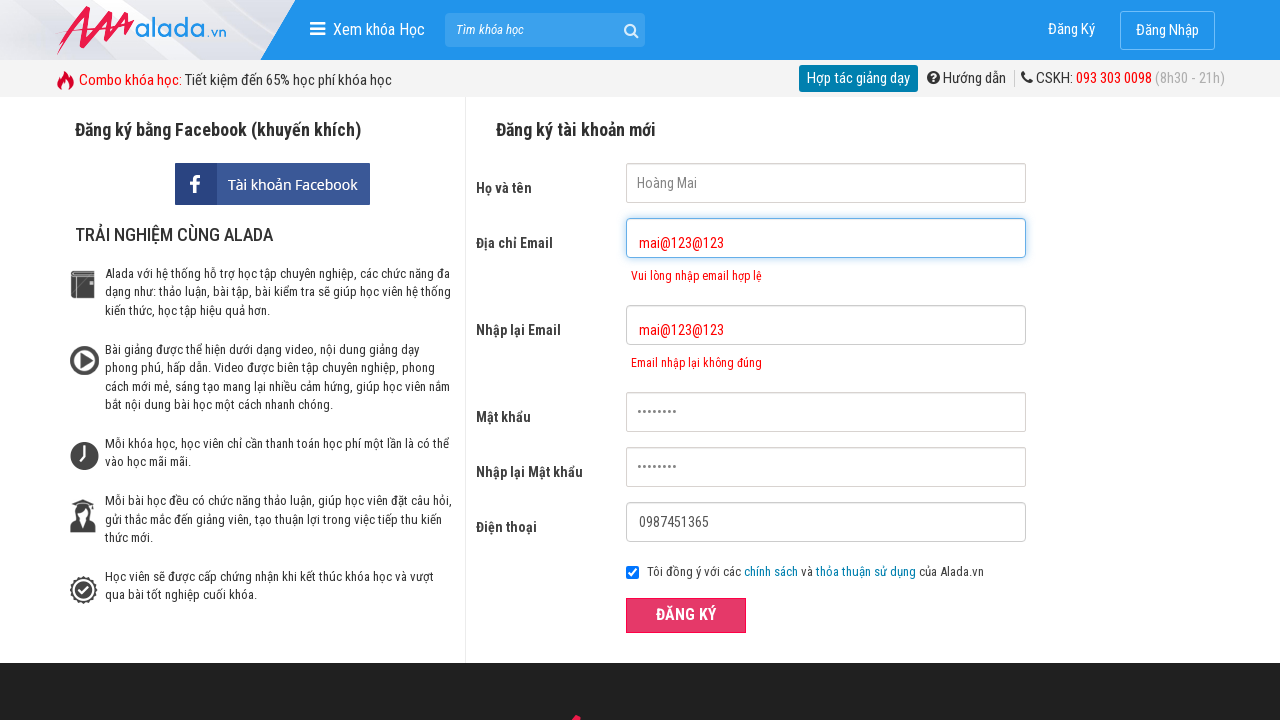